Fills out a text box form with full name, email, current address, and permanent address, submits it, and verifies the output displays the entered data correctly.

Starting URL: https://demoqa.com/text-box

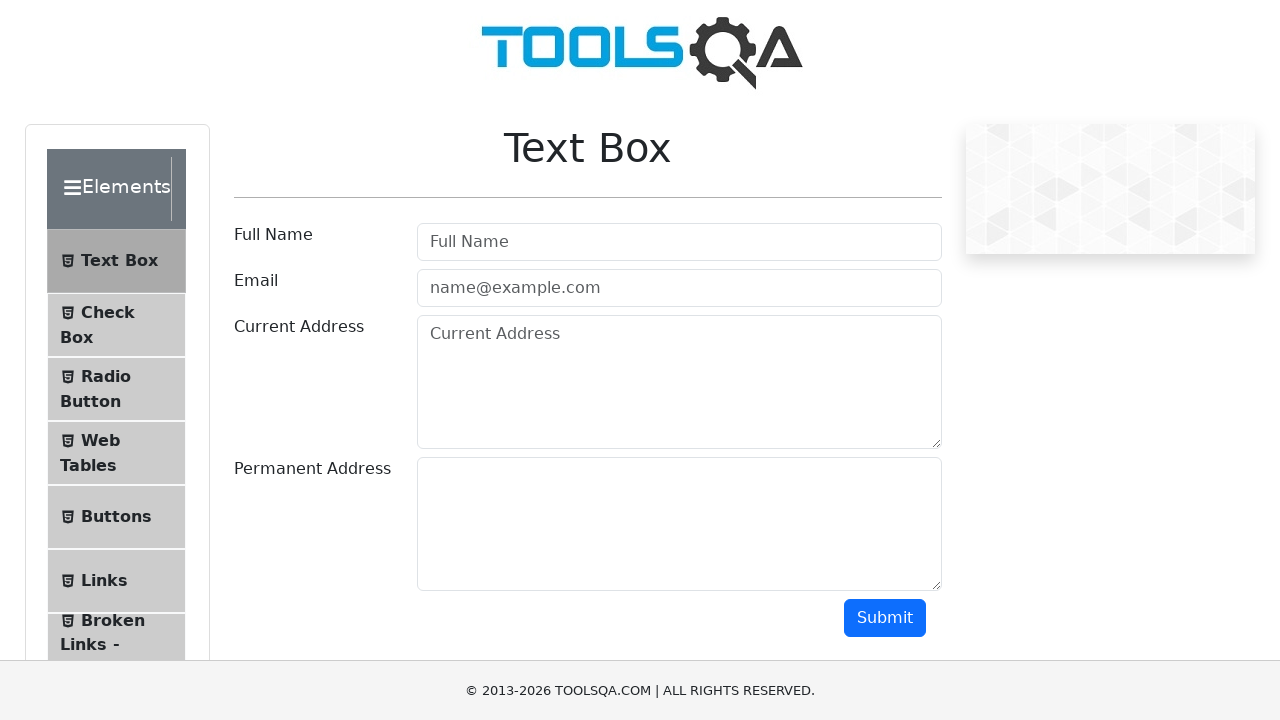

Filled full name field with 'John Doe' on #userName
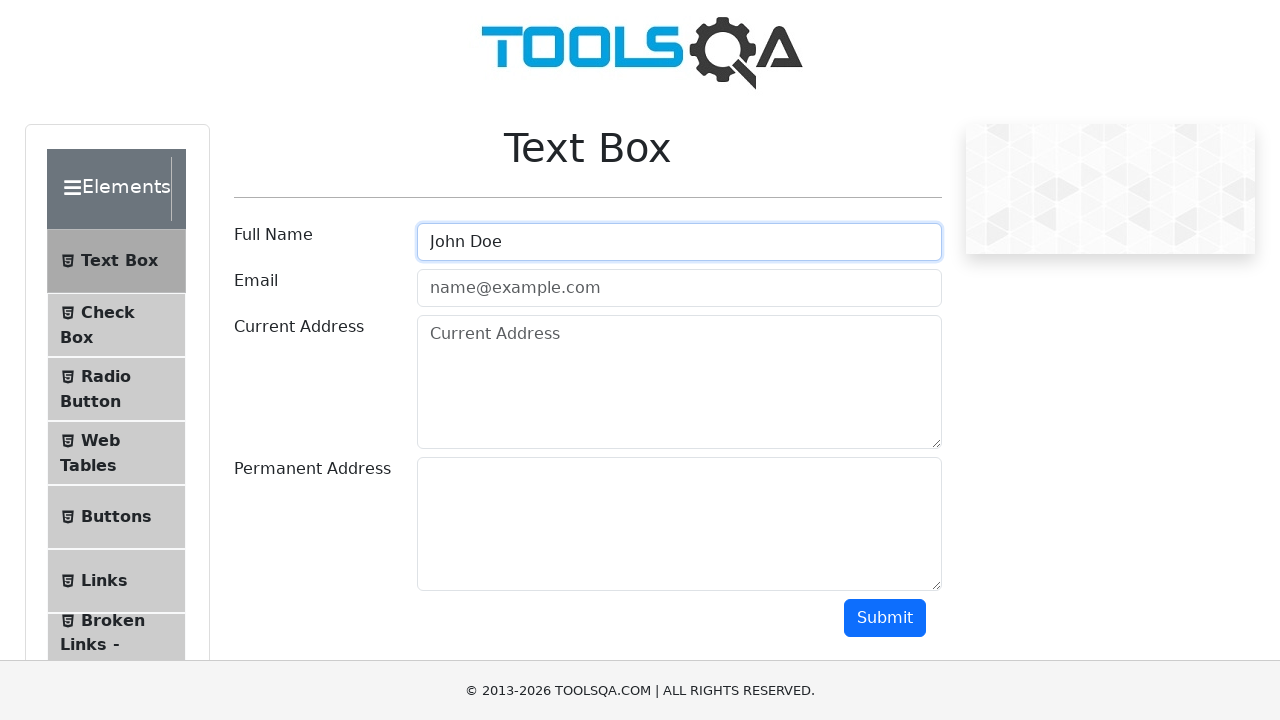

Filled email field with 'john.doe@example.com' on #userEmail
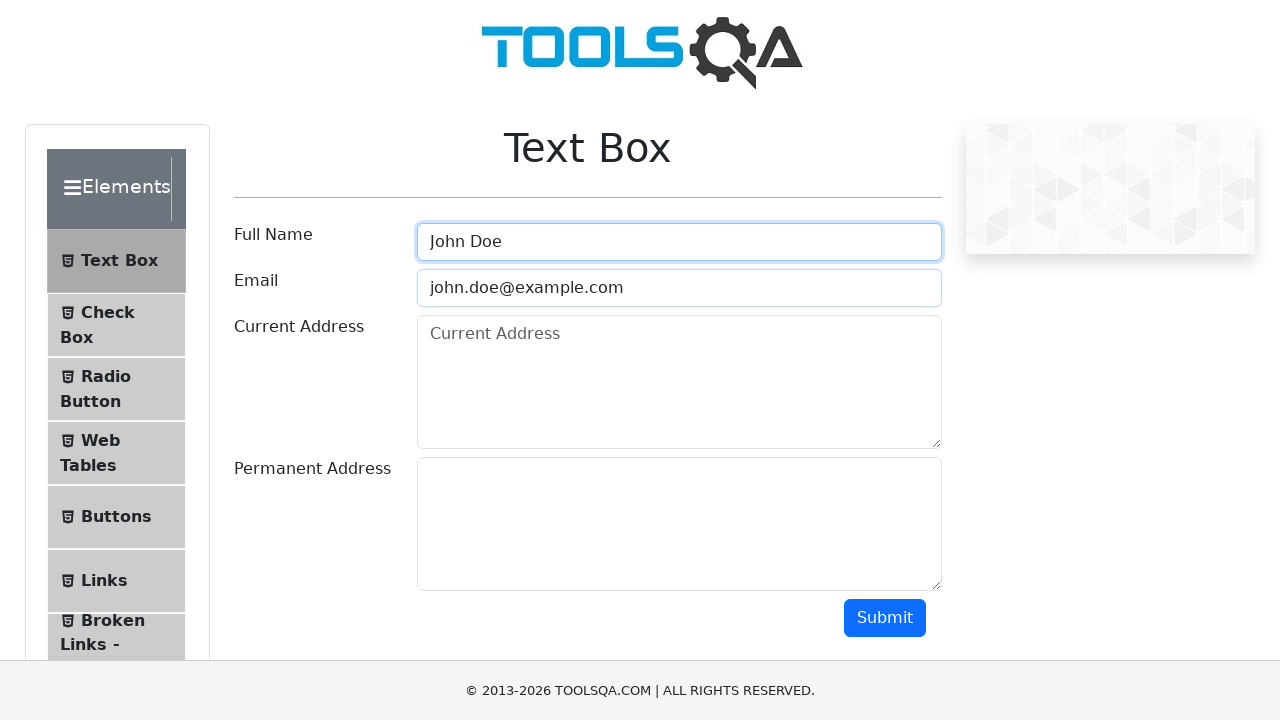

Filled current address field with '123 Main St, Springfield' on #currentAddress
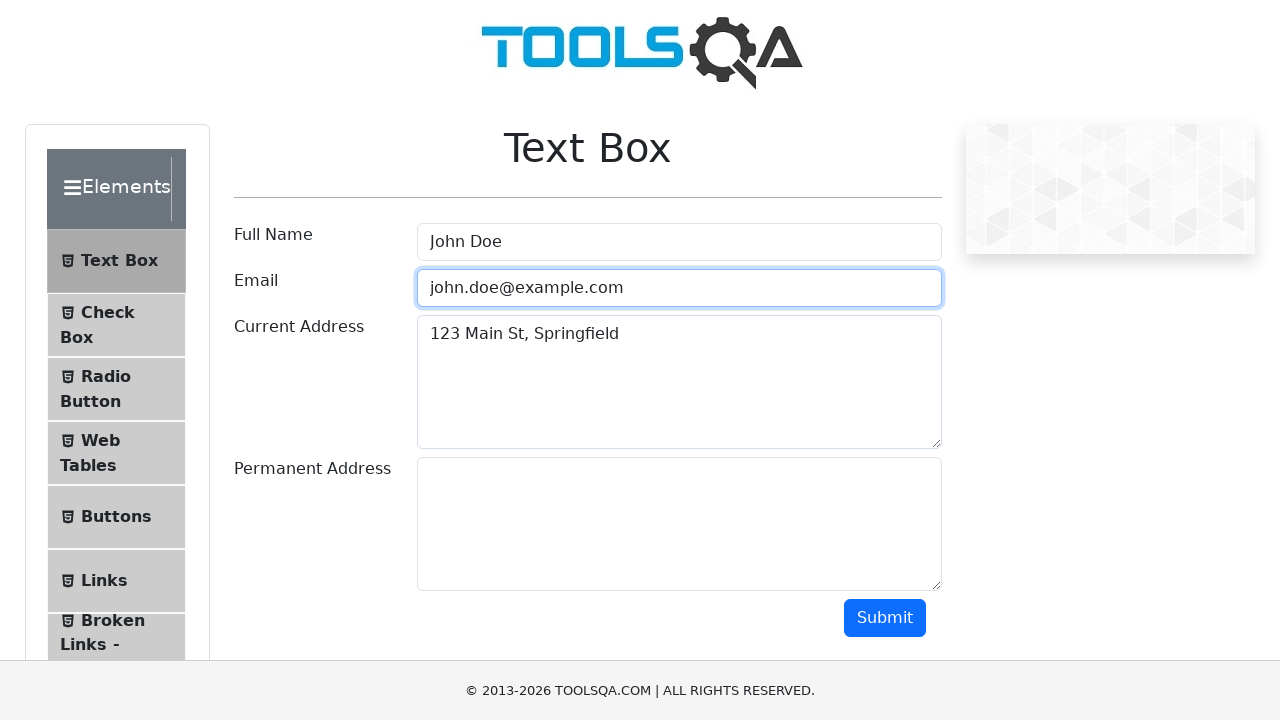

Filled permanent address field with '456 Elm St, Springfield' on #permanentAddress
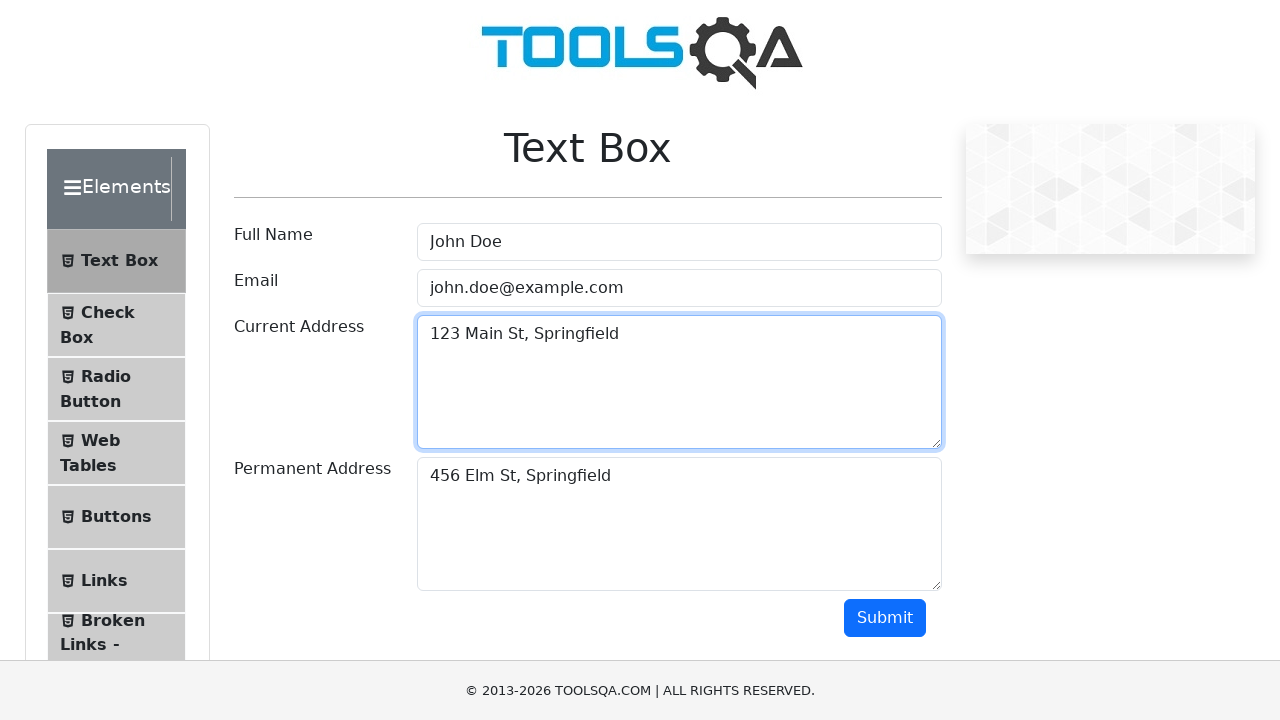

Clicked submit button to submit form at (885, 618) on #submit
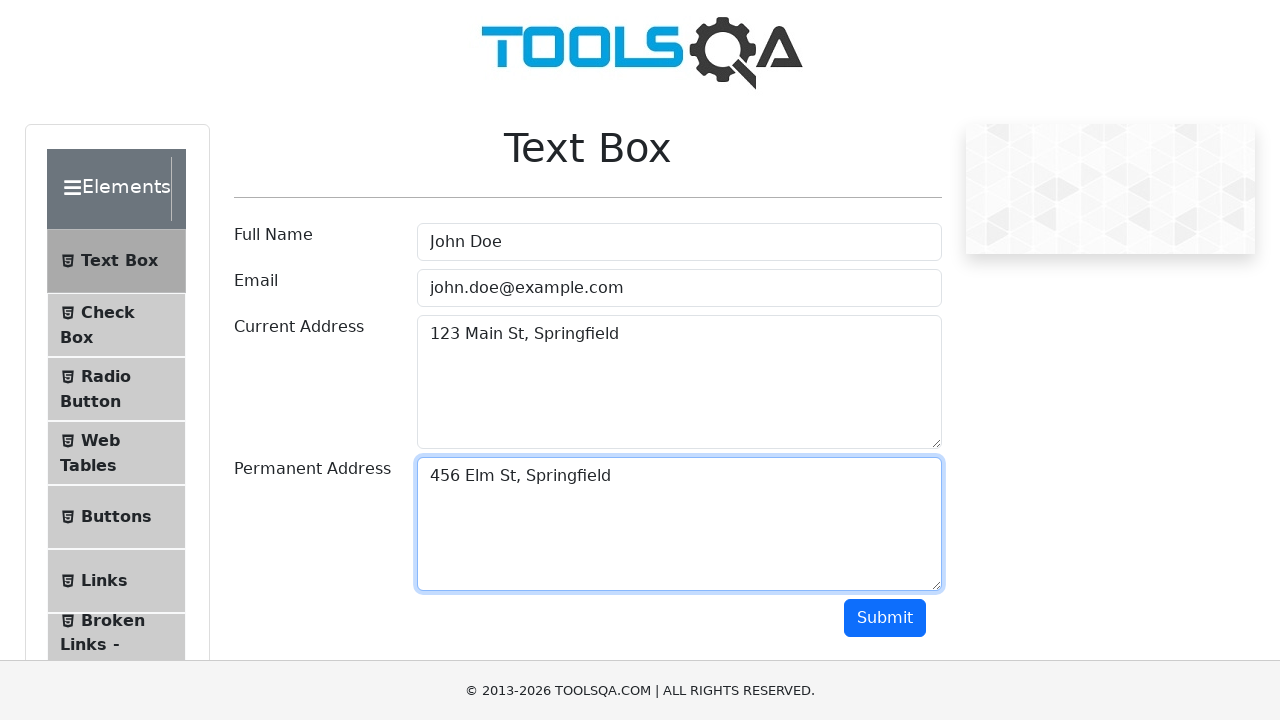

Output section loaded successfully
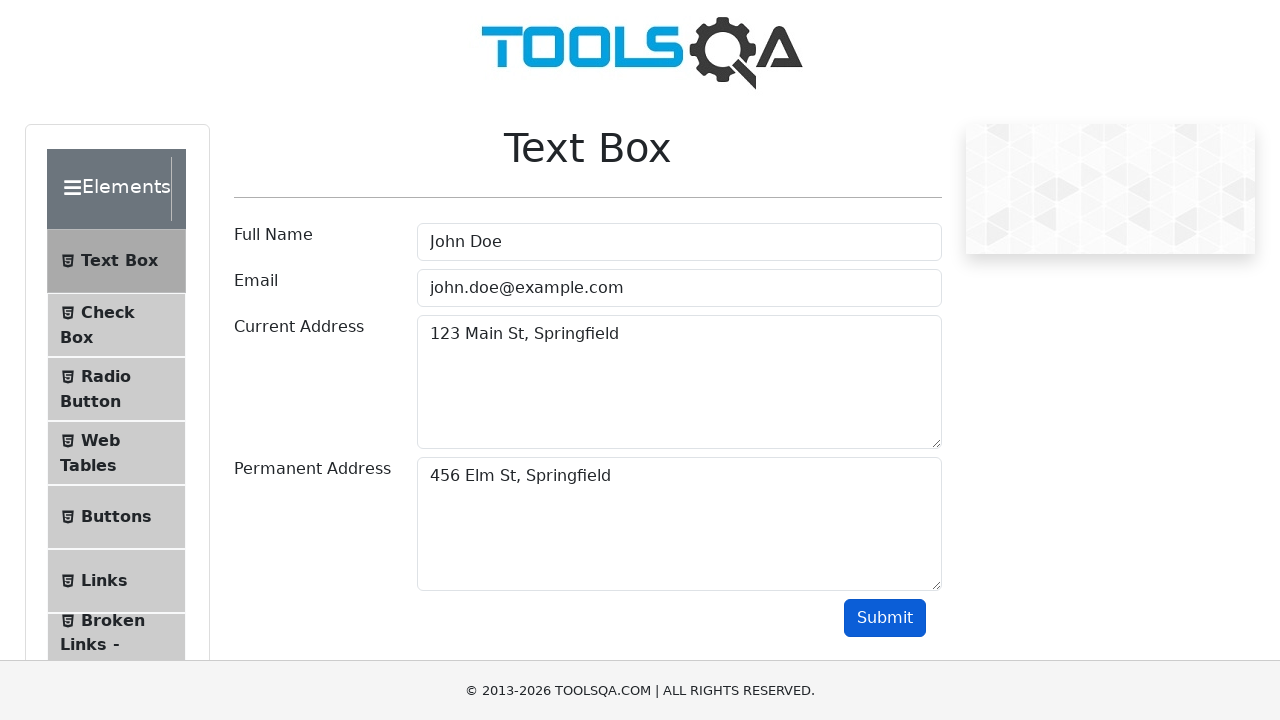

Retrieved output text content
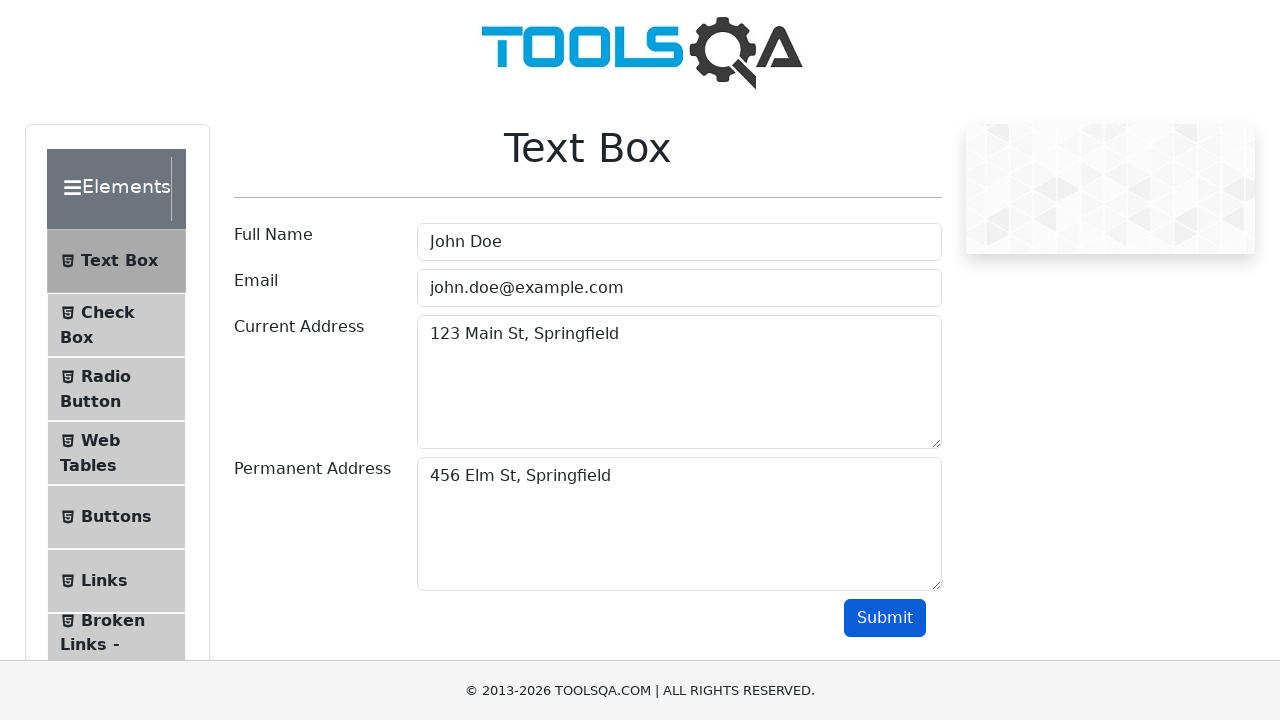

Verified output contains 'Name:John Doe'
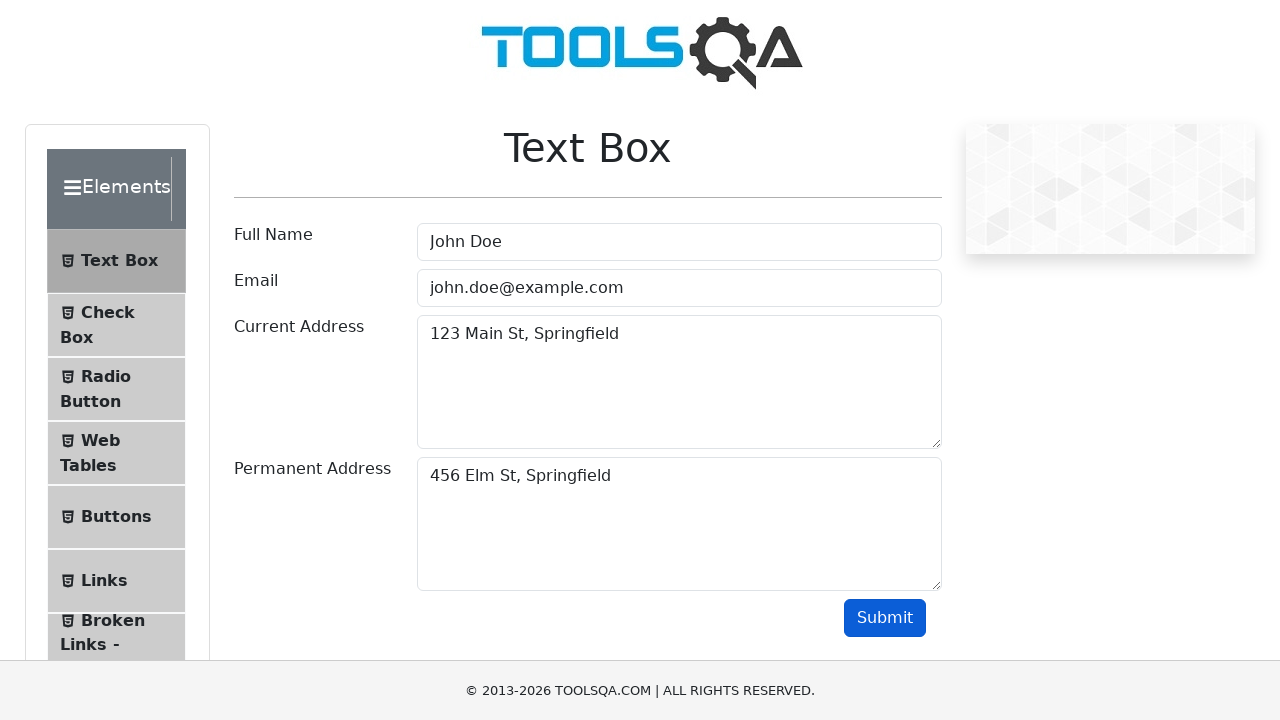

Verified output contains 'Email:john.doe@example.com'
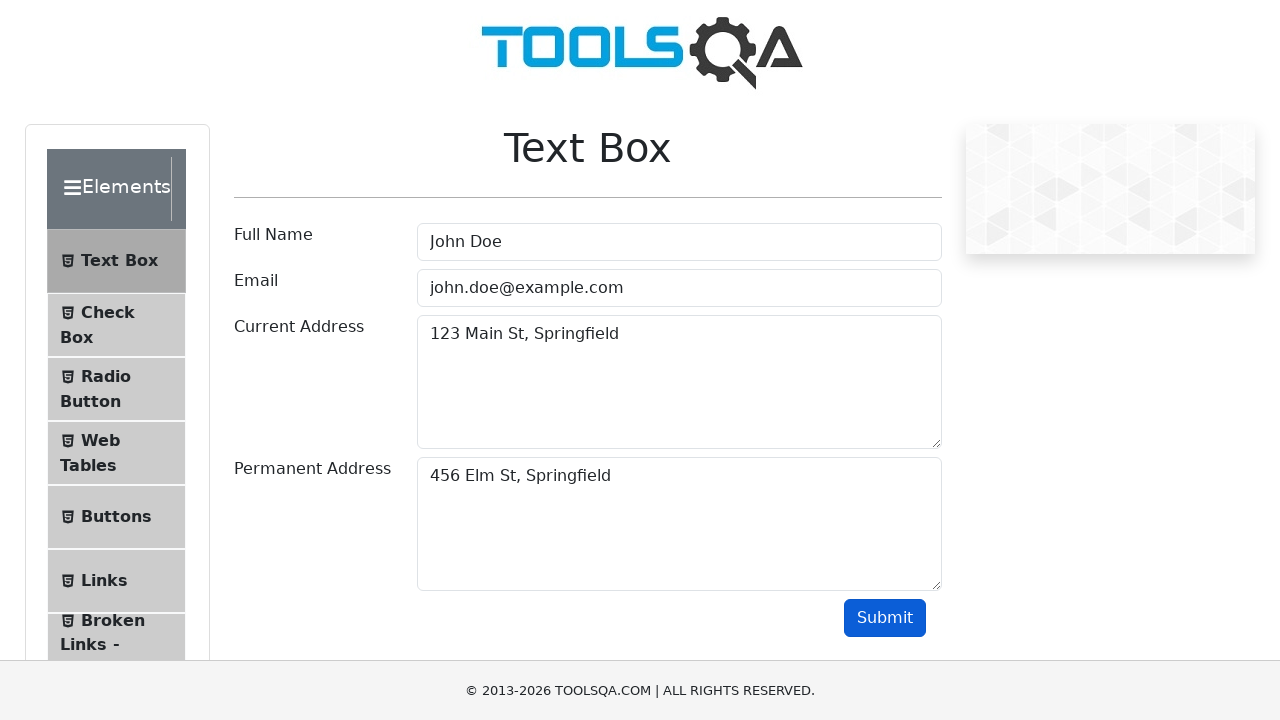

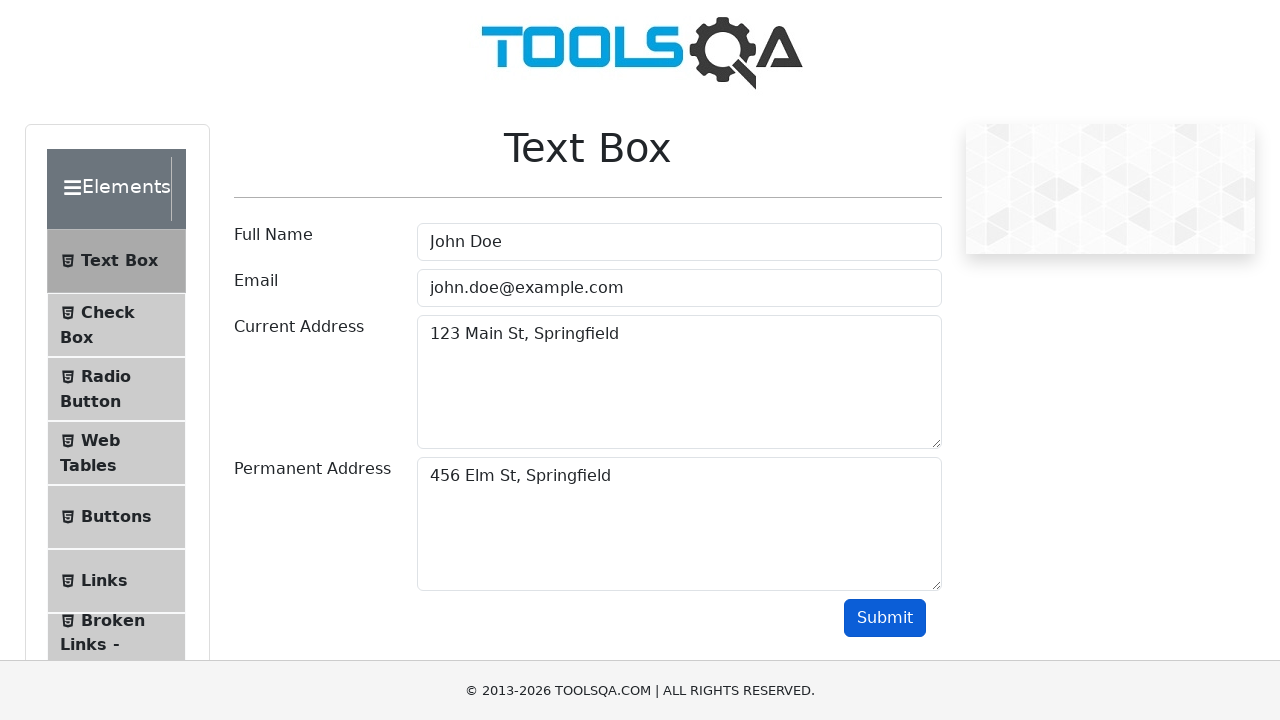